Tests dropdown selection functionality by selecting "Option 1" from a dropdown menu

Starting URL: https://the-internet.herokuapp.com/dropdown

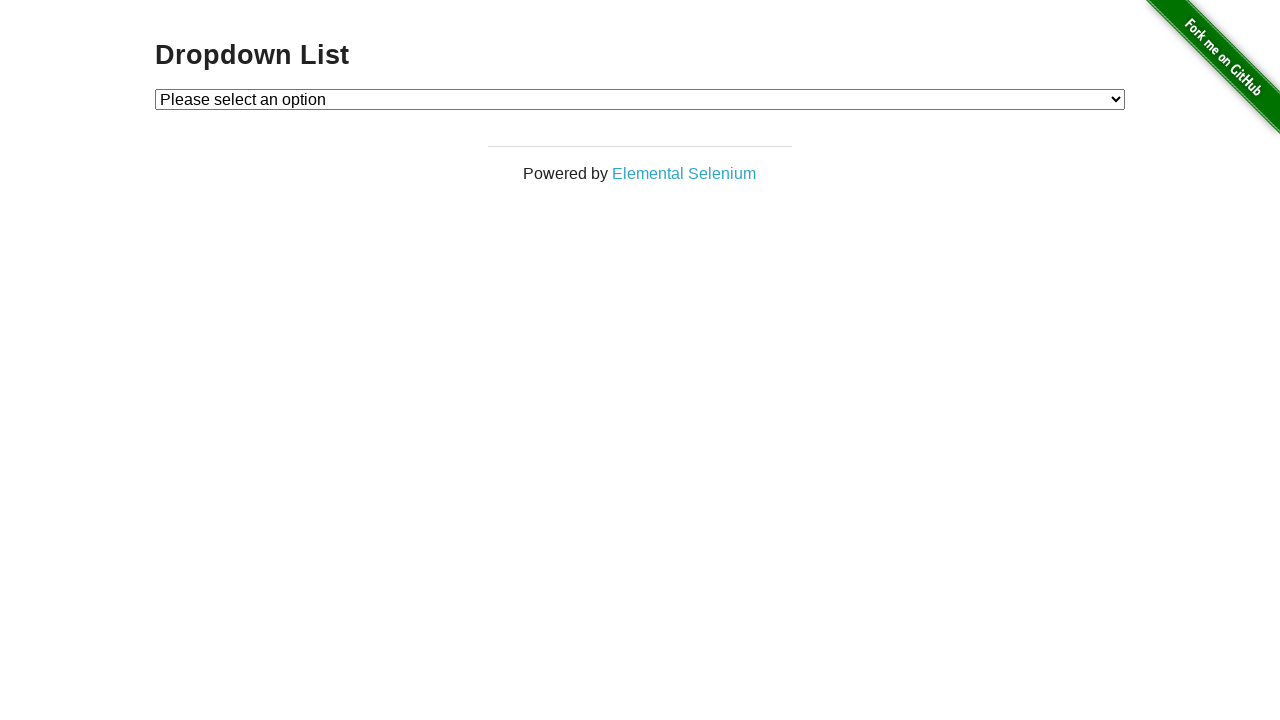

Navigated to dropdown menu page
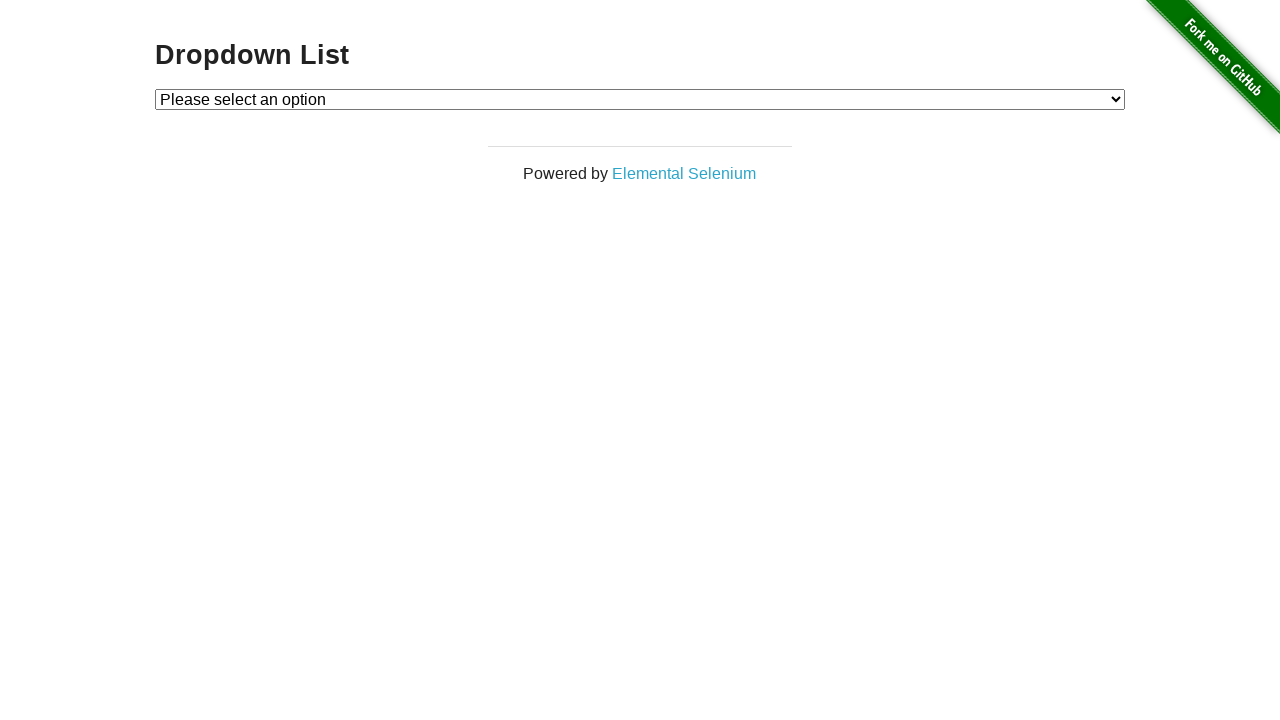

Selected 'Option 1' from dropdown menu on #dropdown
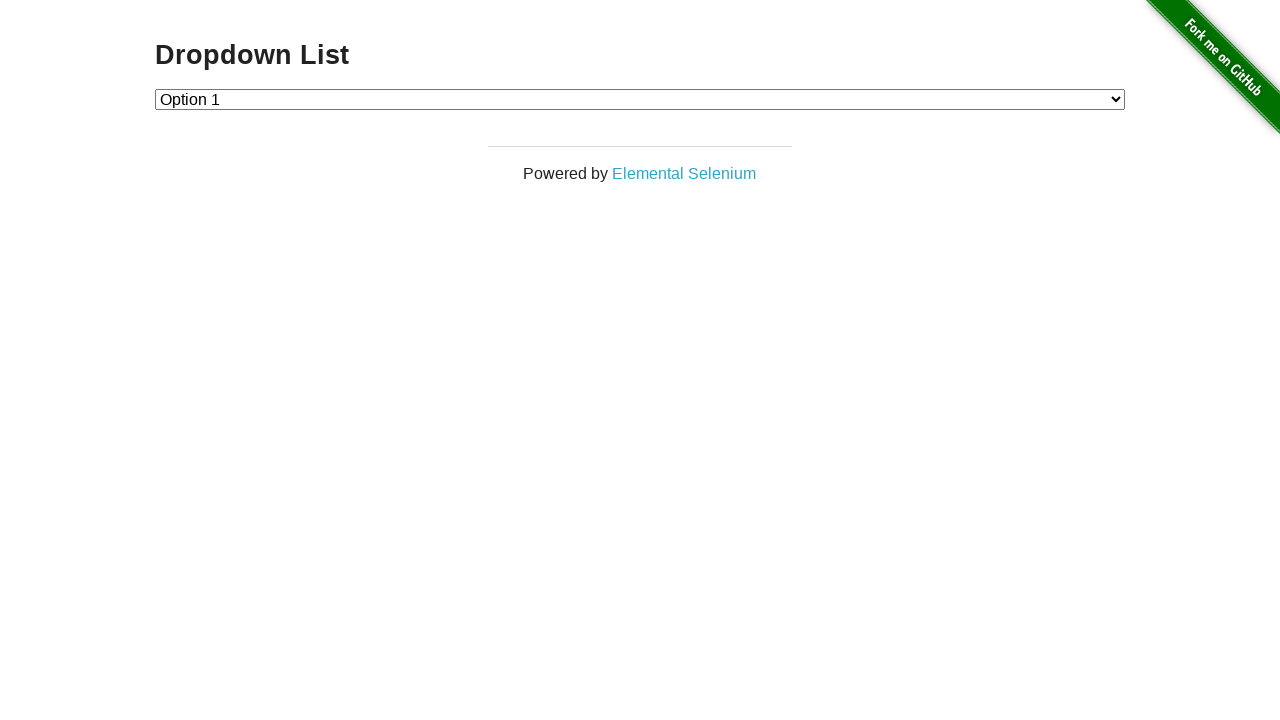

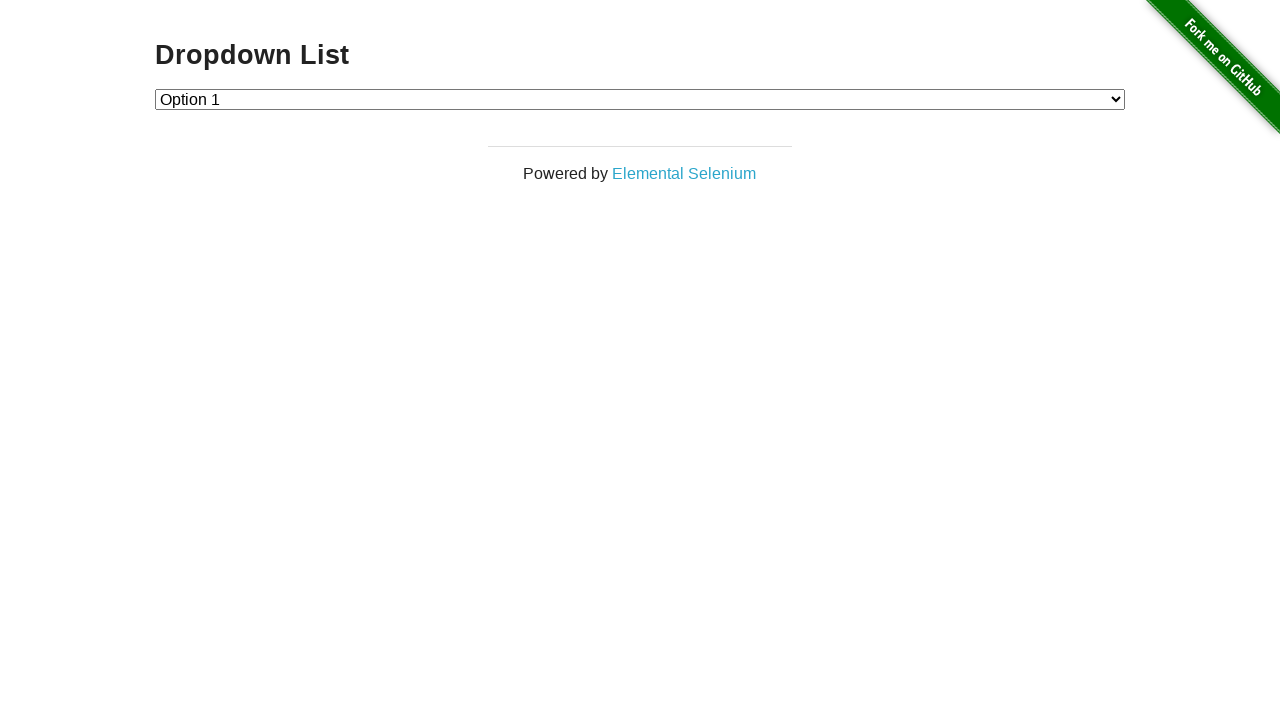